Tests navigation on Edureka website by clicking the Courses link and using keyboard navigation (arrow down and tab keys) to navigate through the page

Starting URL: https://www.edureka.co/

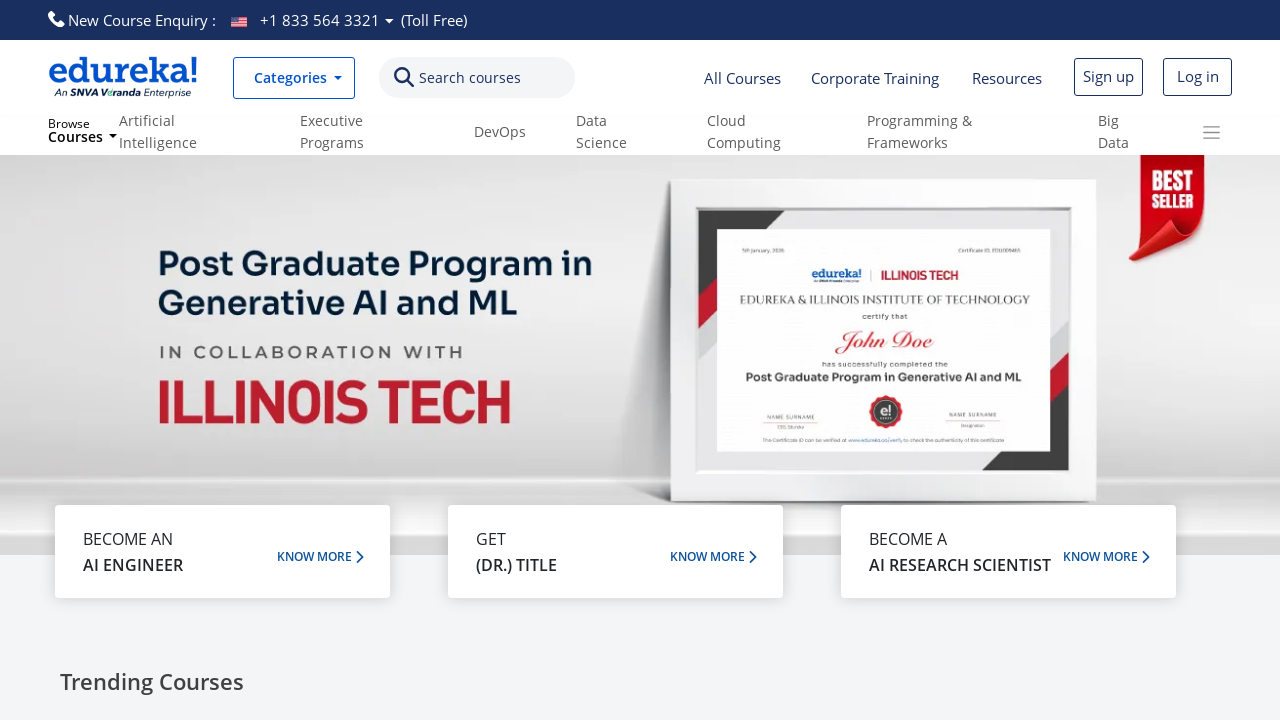

Clicked on the Courses link on Edureka homepage at (470, 78) on text=Courses
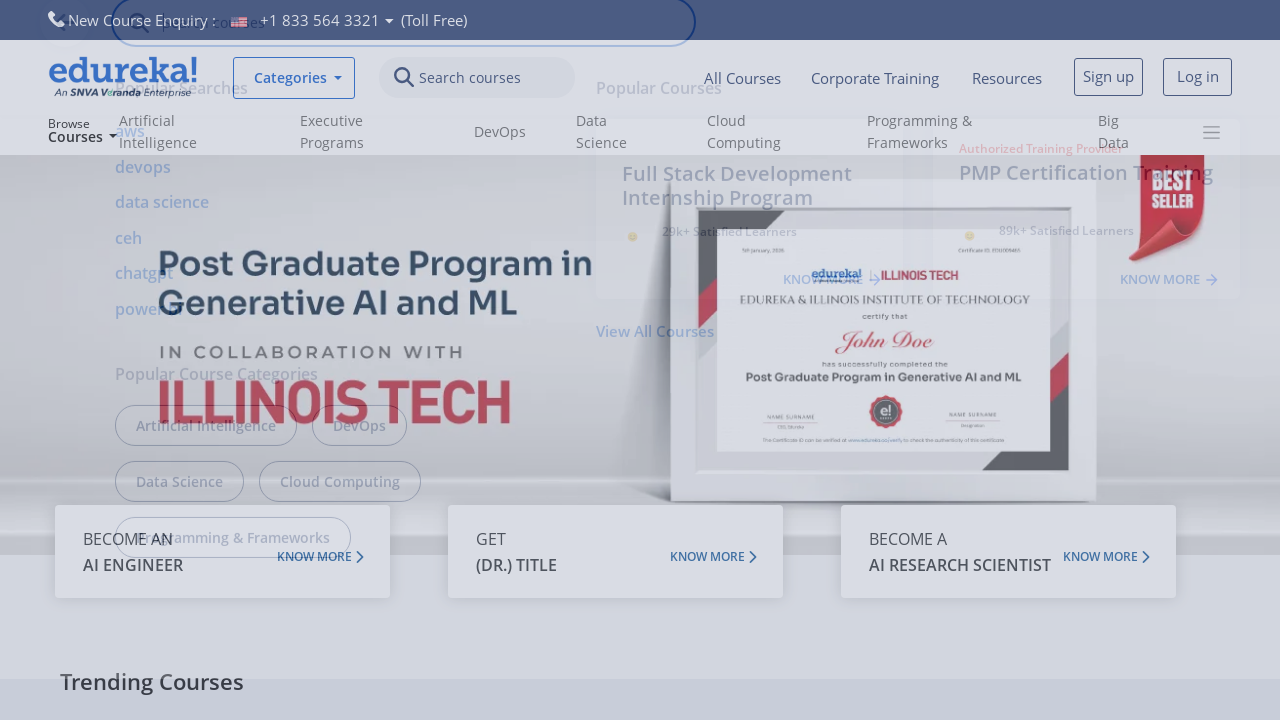

Waited for page content to load after clicking Courses
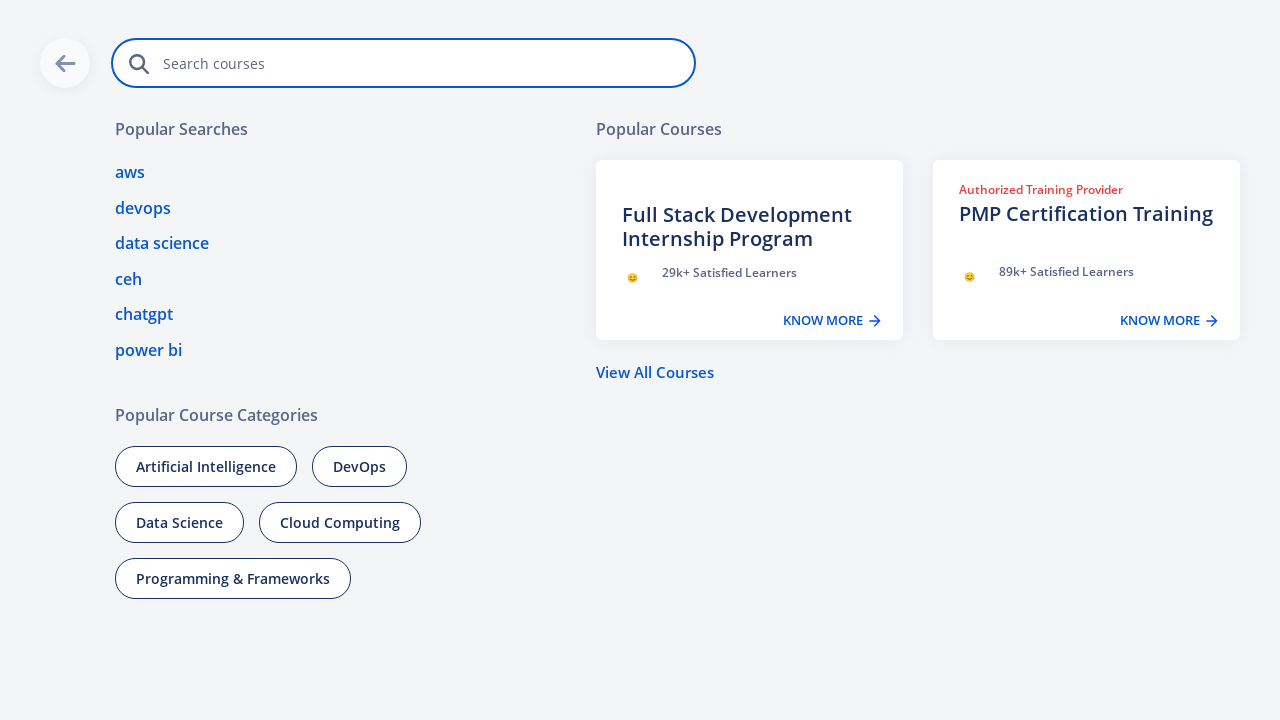

Pressed ArrowDown key to navigate down the page
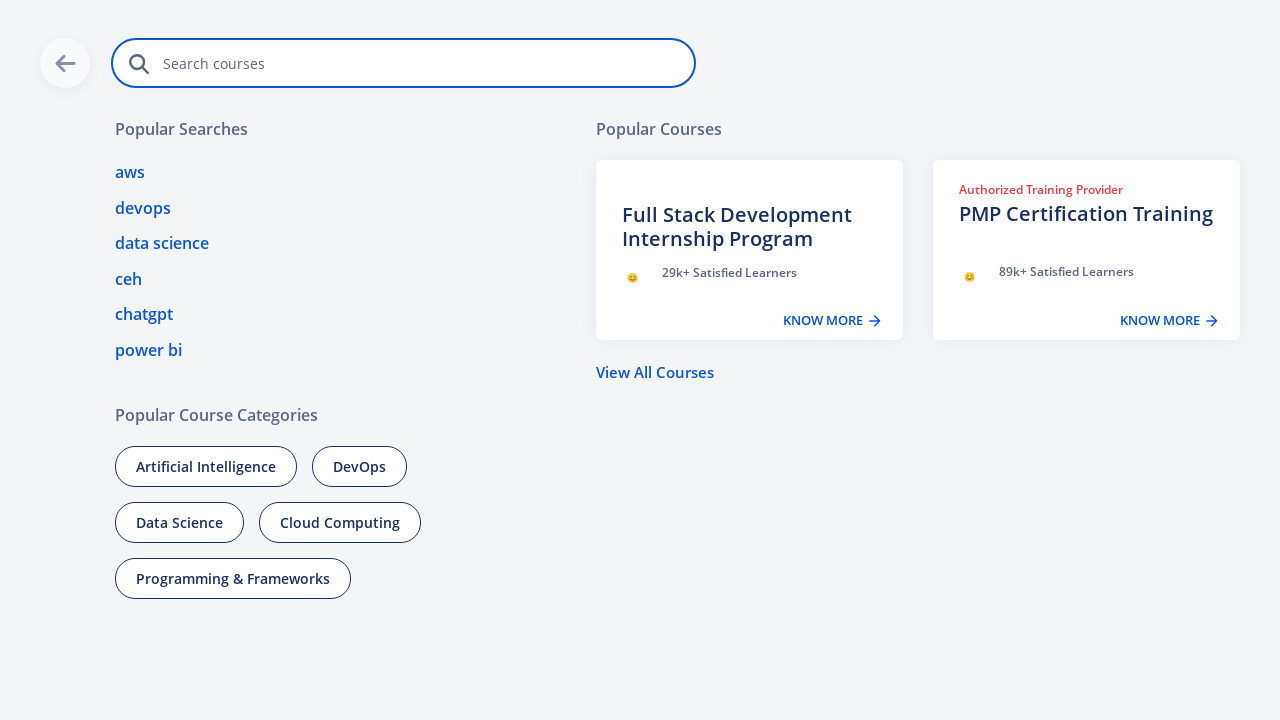

Pressed Tab key to navigate to next focusable element
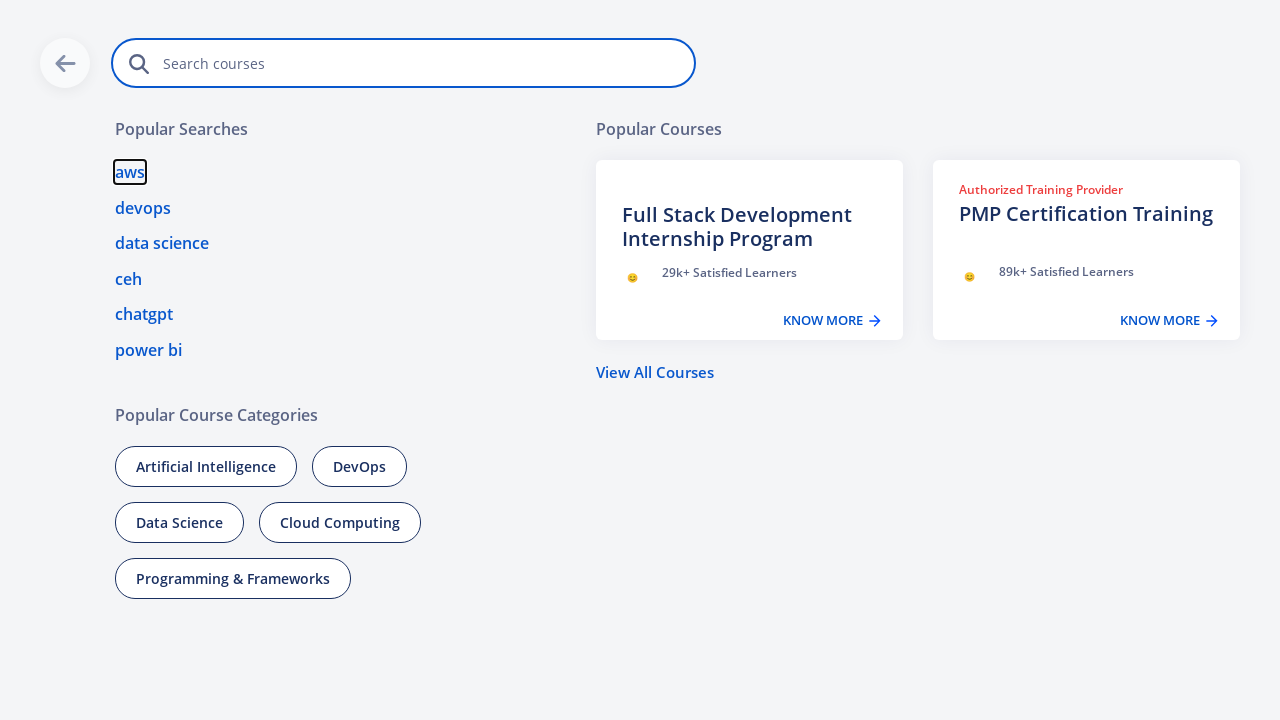

Pressed Tab key to navigate to next focusable element
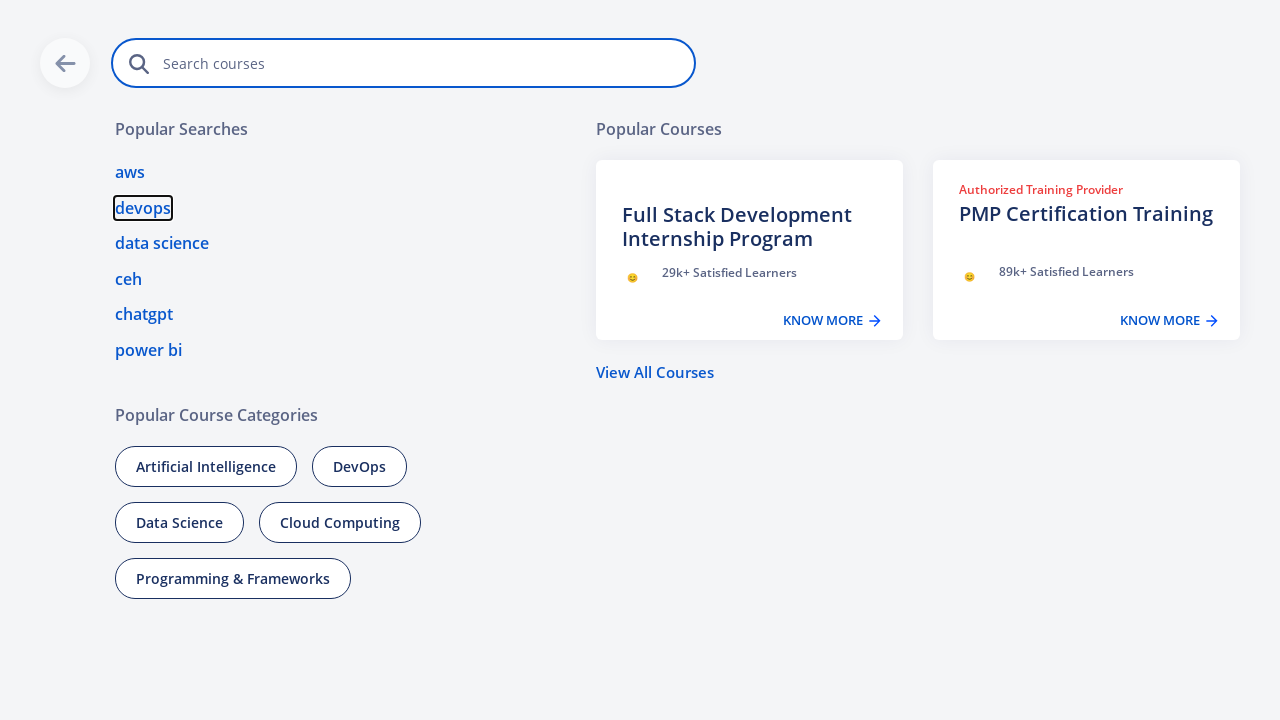

Pressed Tab key to navigate to next focusable element
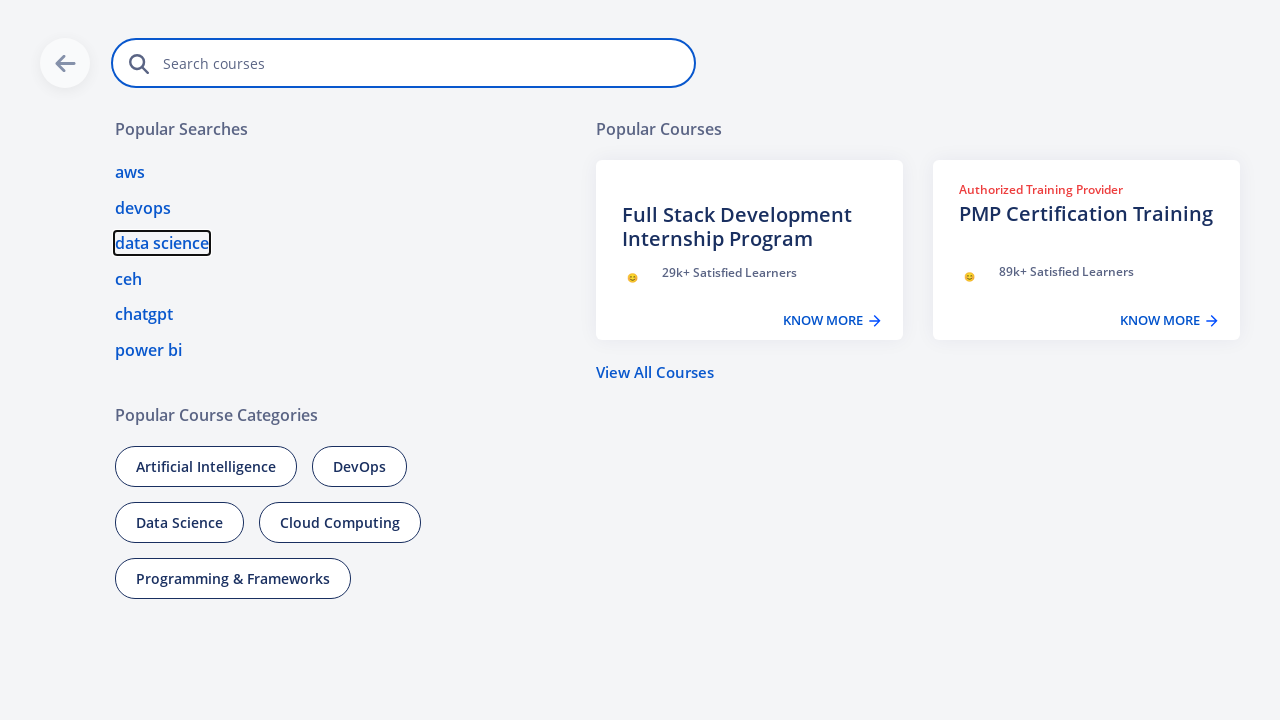

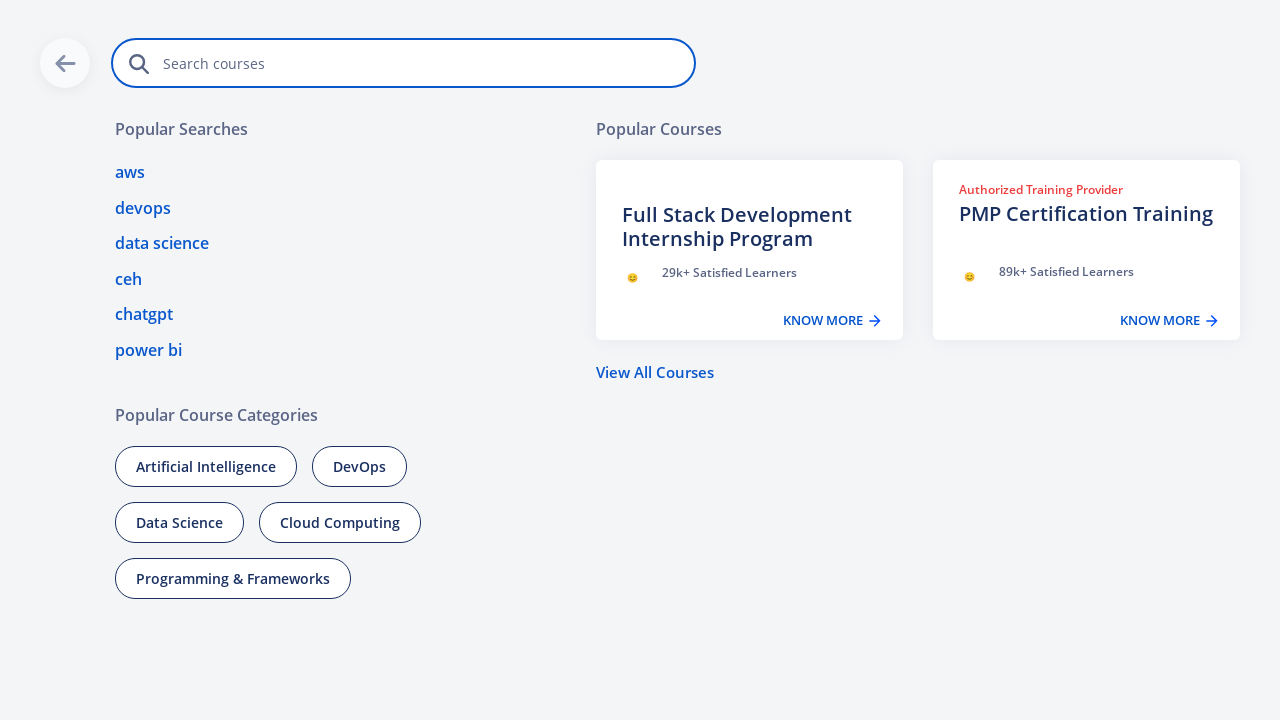